Tests timeout handling by clicking a button that triggers an AJAX request and then clicking the success button once it appears.

Starting URL: http://uitestingplayground.com/ajax

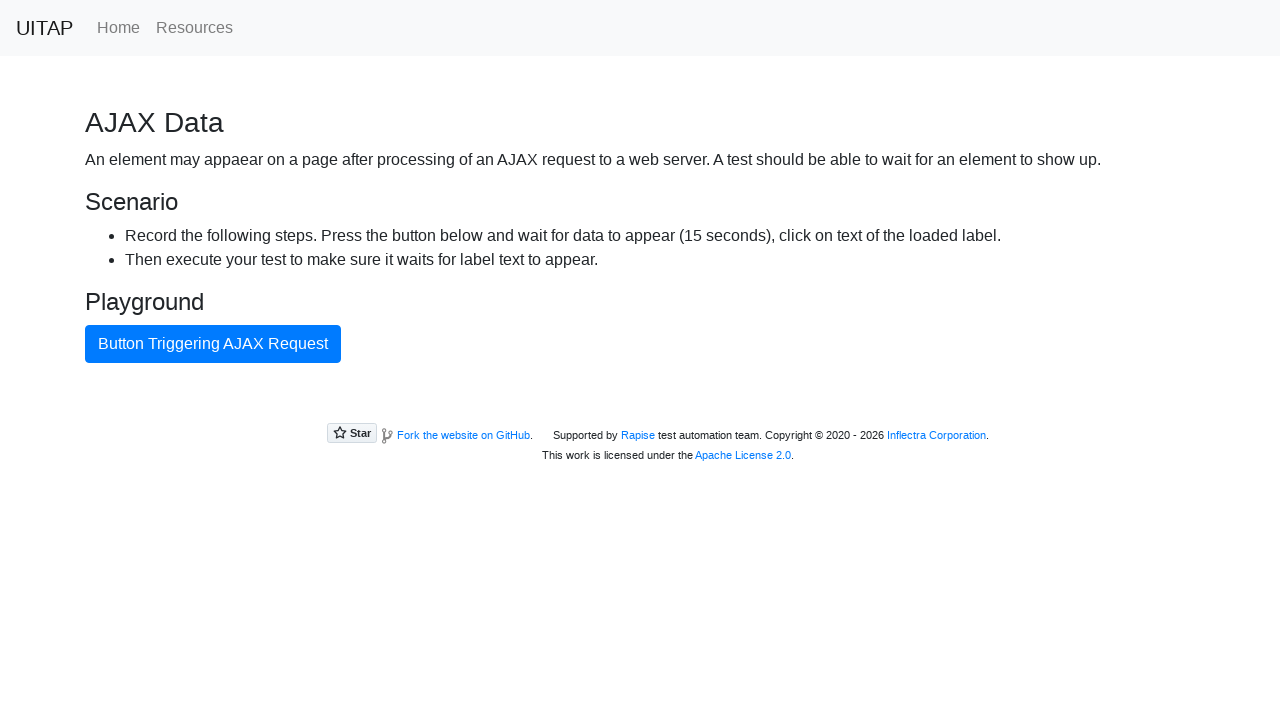

Navigated to AJAX timeout test page
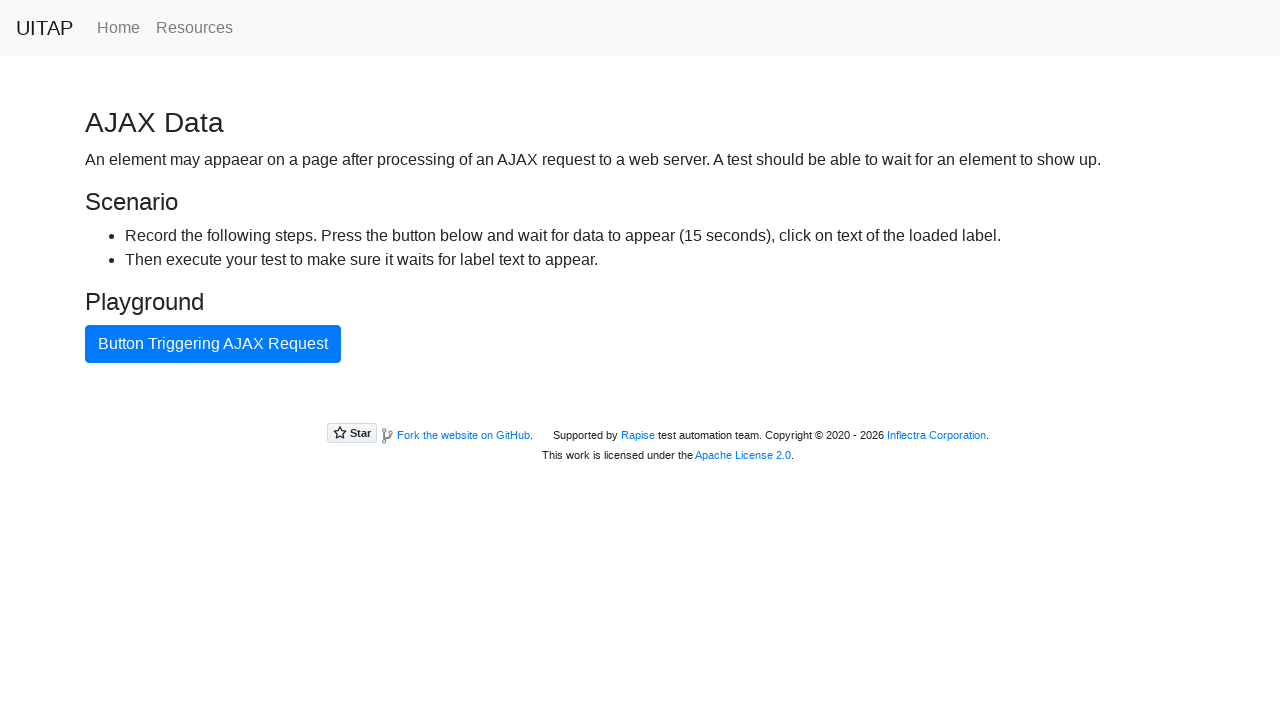

Clicked button triggering AJAX request at (213, 344) on internal:text="Button Triggering AJAX Request"i
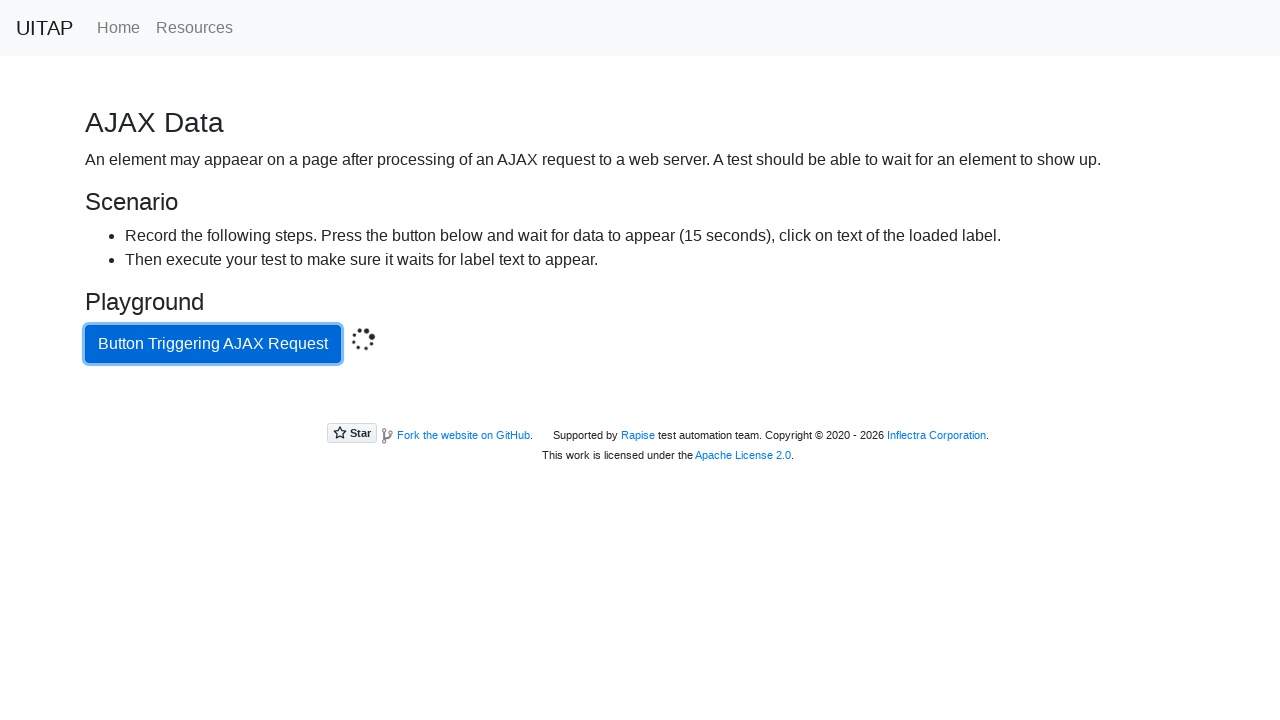

Clicked success button after AJAX request completed at (640, 405) on .bg-success
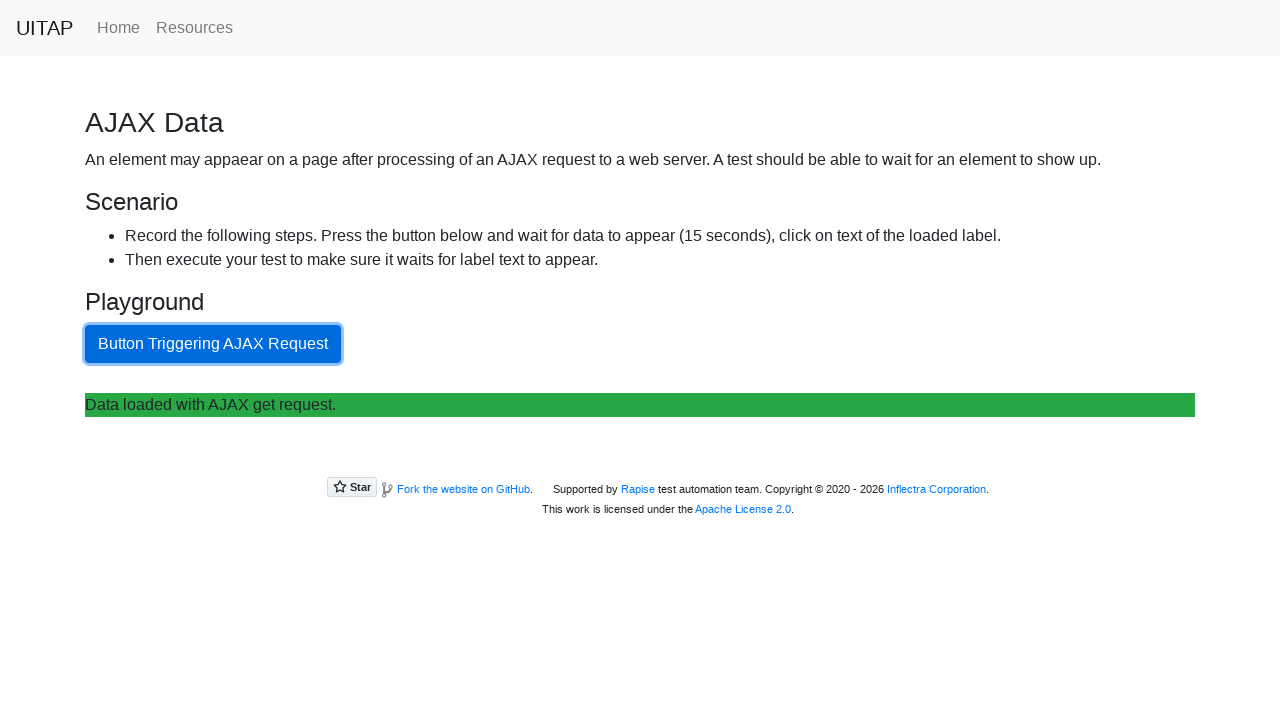

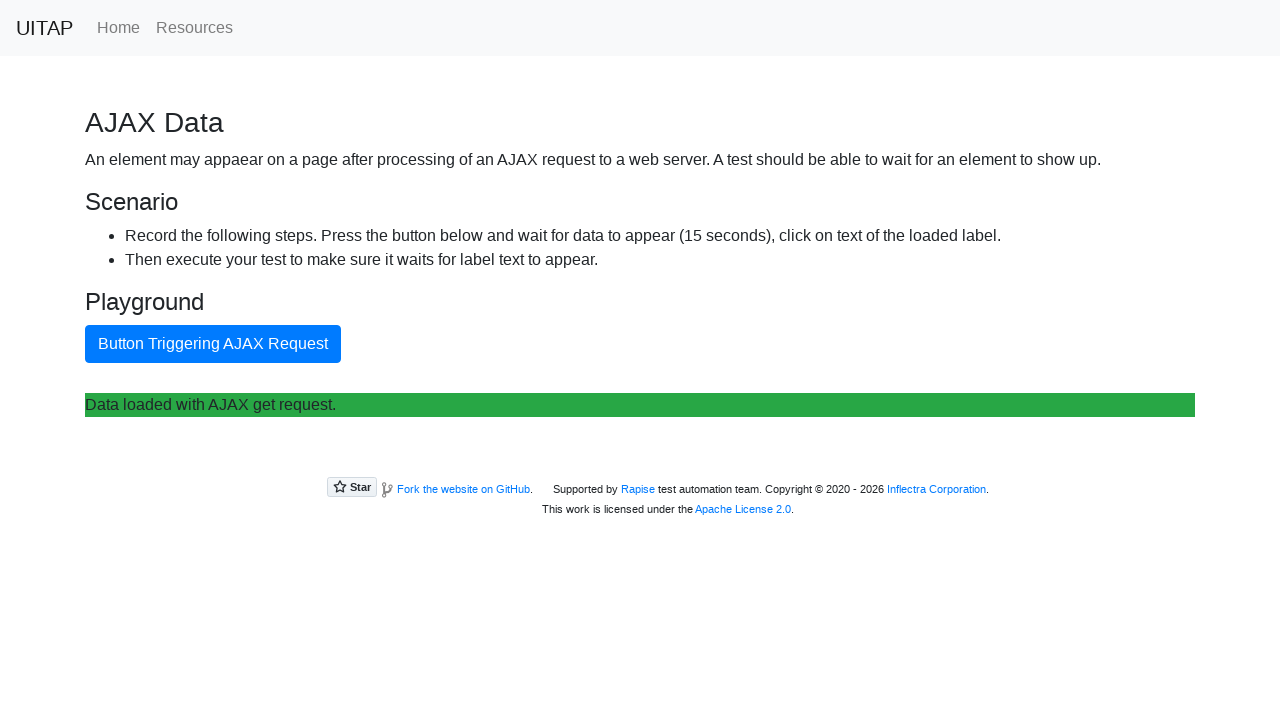